Tests DOM manipulation by removing the disabled attribute from a button and verifying it becomes enabled

Starting URL: https://getbootstrap.com/docs/4.0/components/buttons/#disabled-state

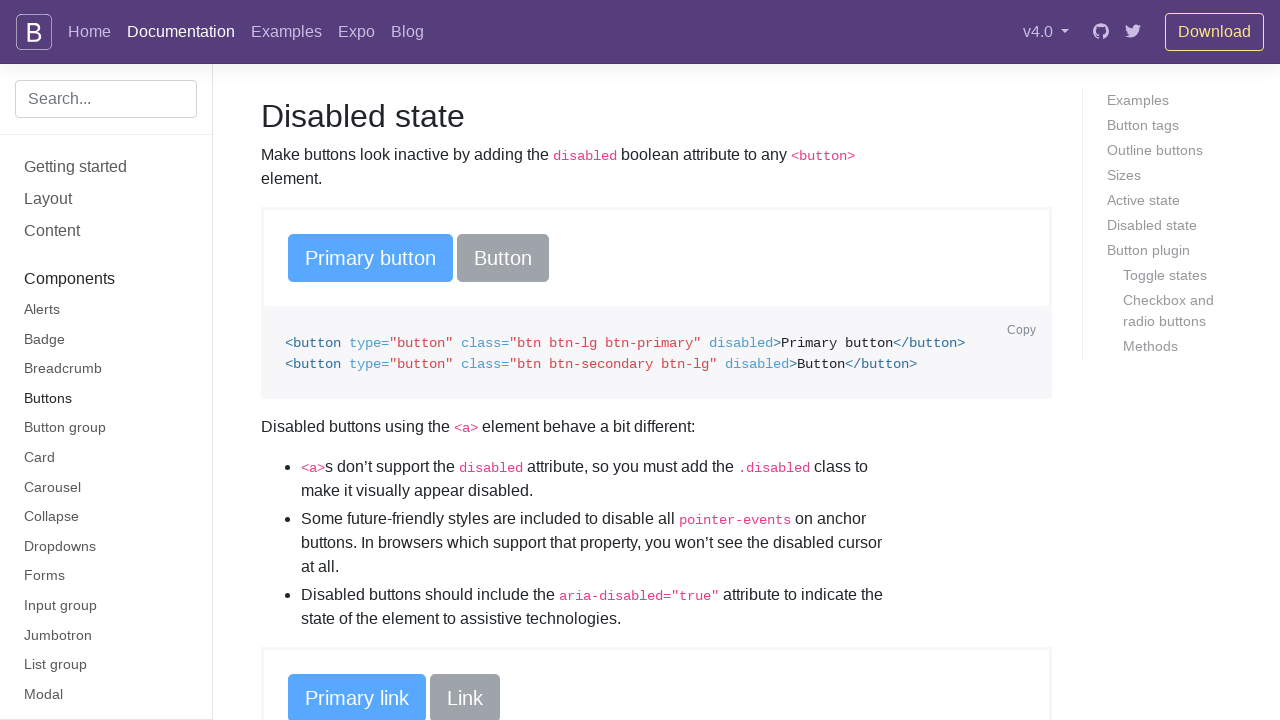

Navigated to Bootstrap disabled buttons documentation page
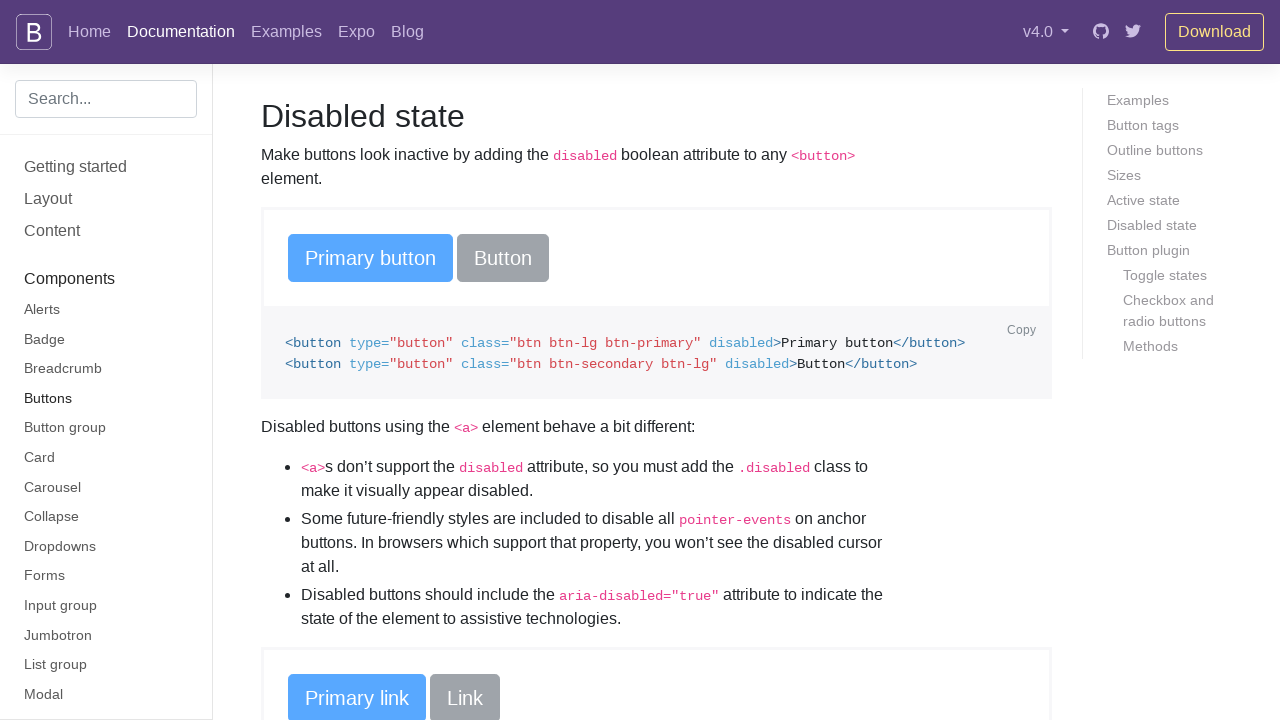

Waited for primary large buttons to load
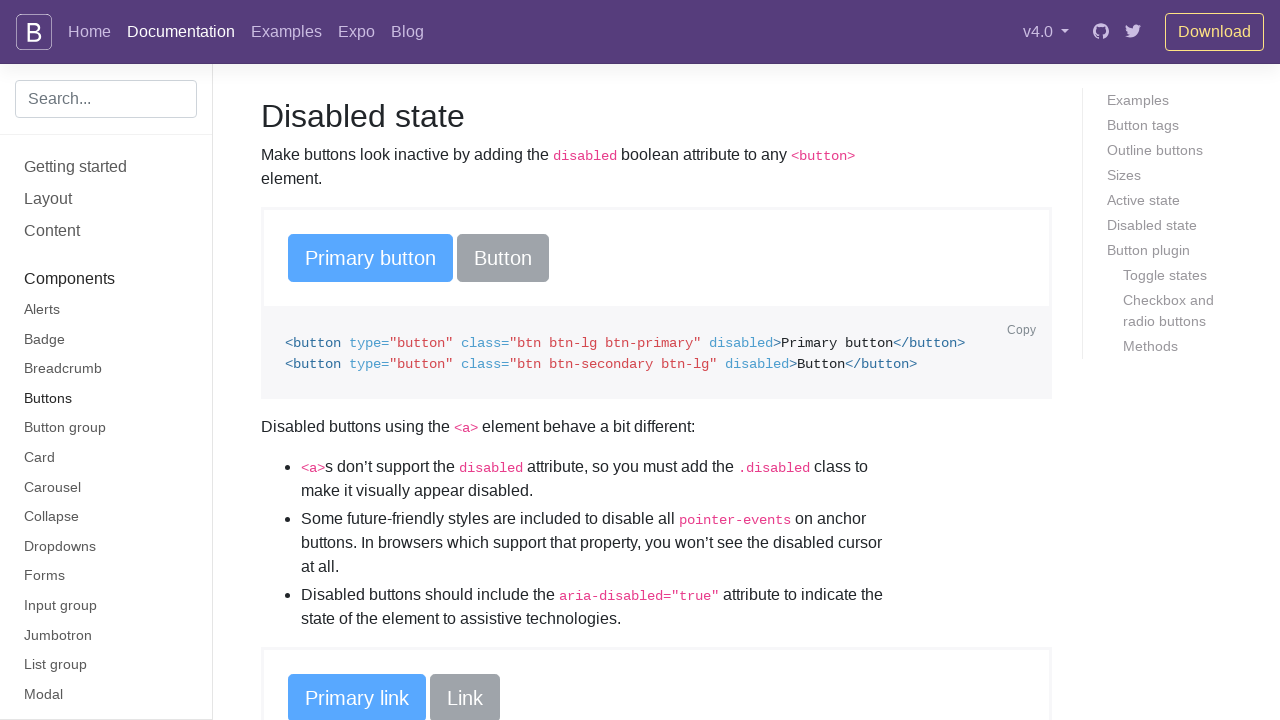

Removed disabled attribute from the third button via DOM manipulation
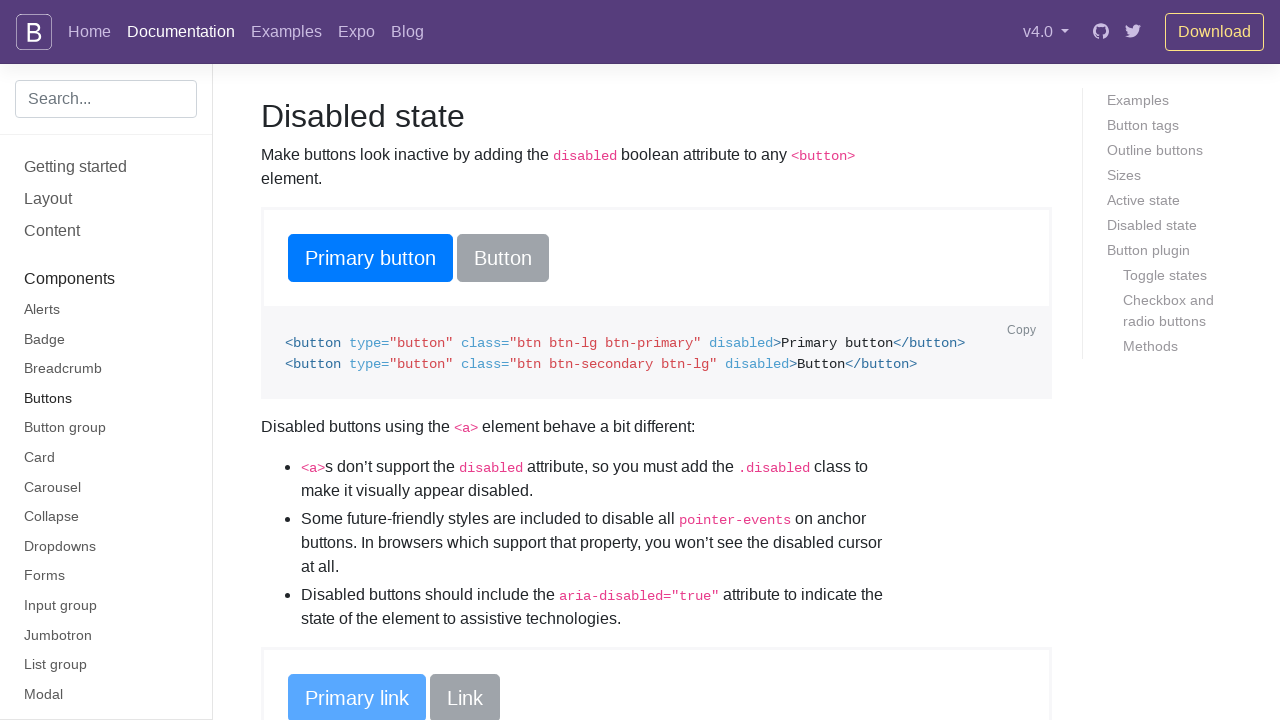

Verified that the third button is now enabled
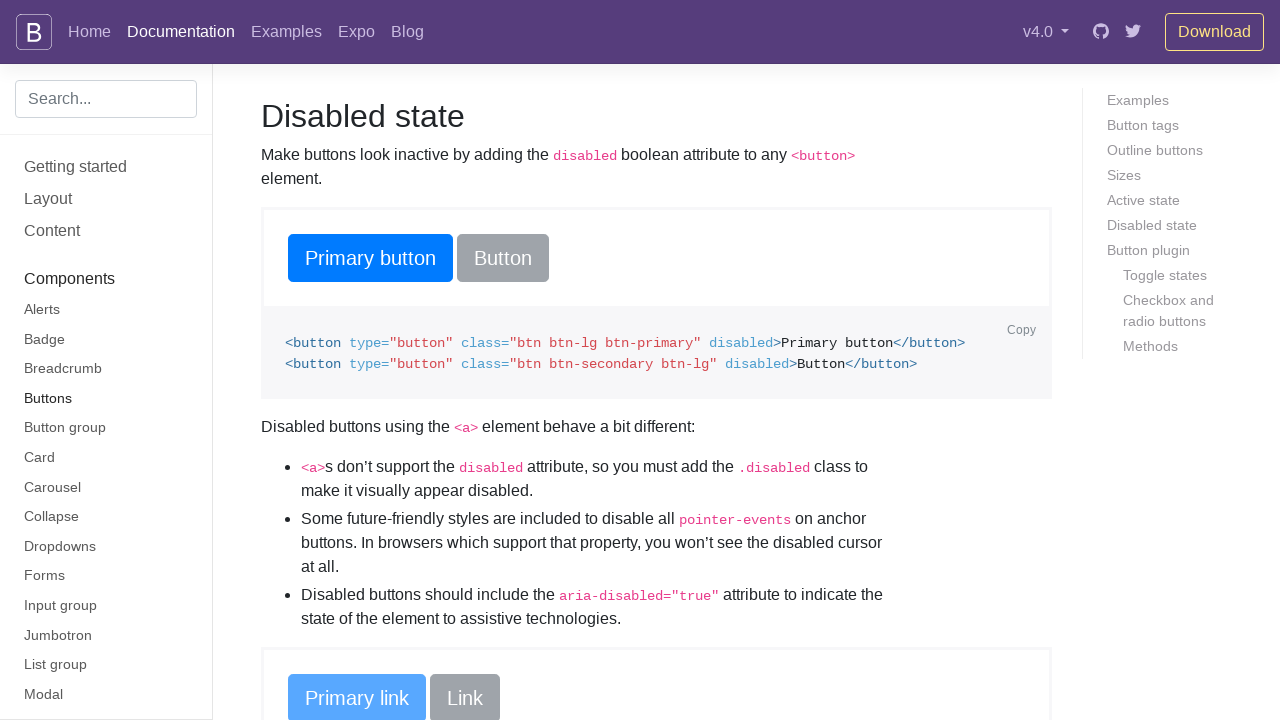

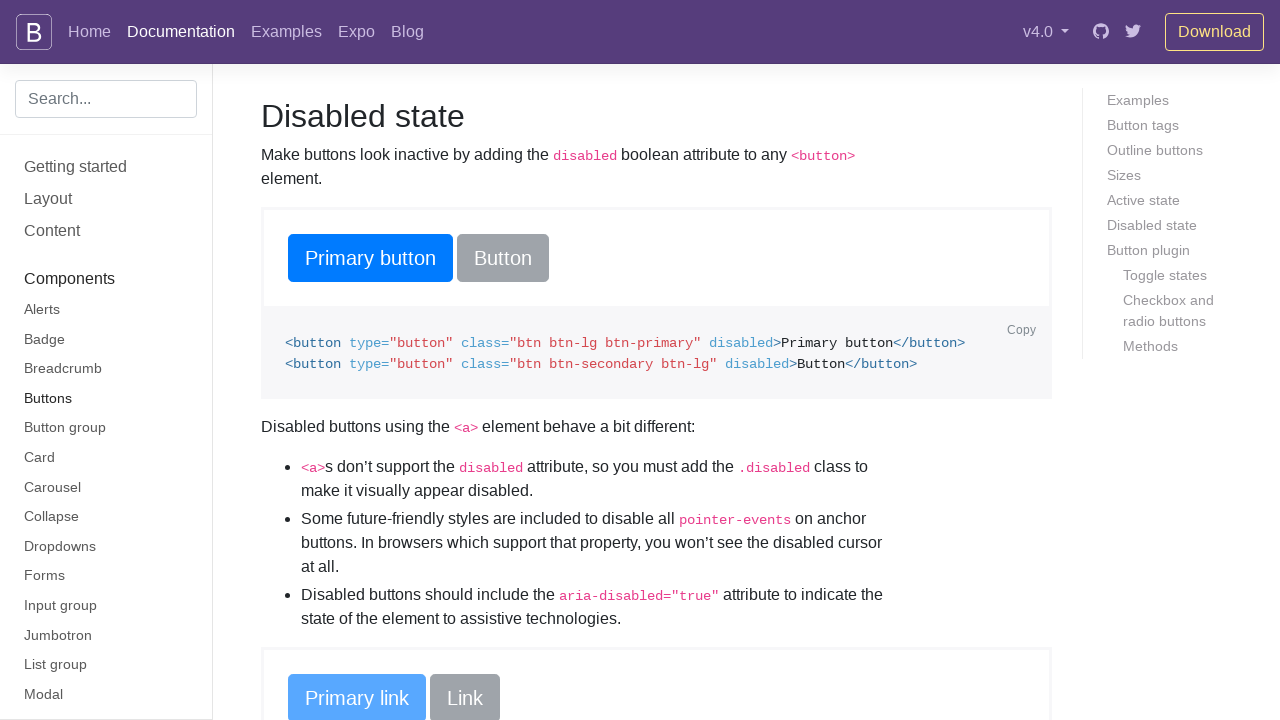